Tests renting cat ID 2 and then returning it, verifying the cat is restored and success message is shown.

Starting URL: https://cs1632.appspot.com/

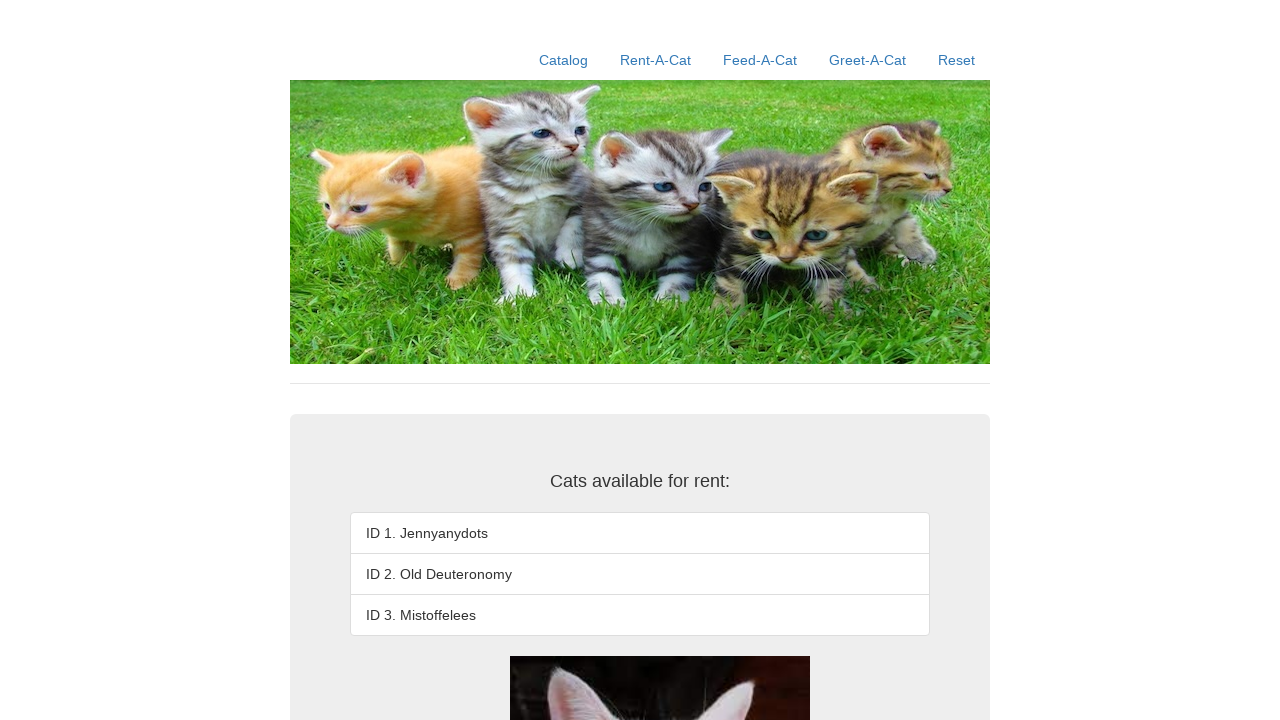

Clicked Rent-A-Cat navigation link at (656, 60) on a:text('Rent-A-Cat')
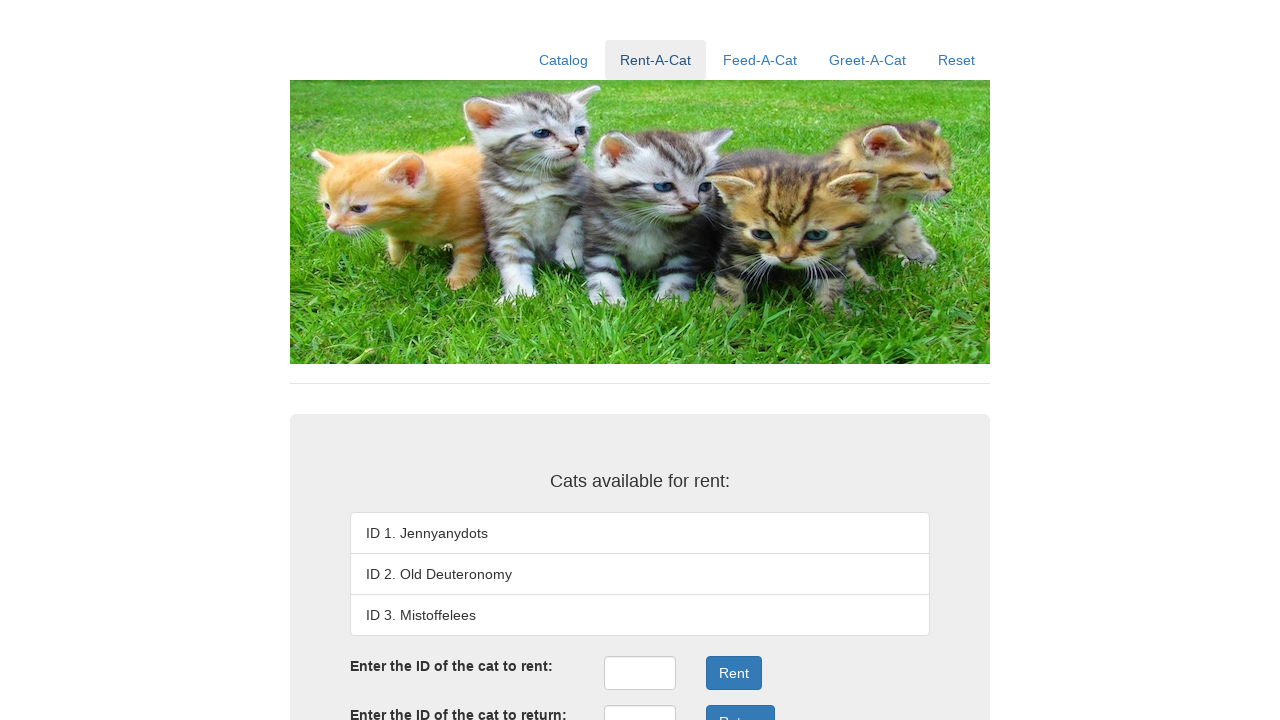

Clicked rentID input field at (640, 673) on #rentID
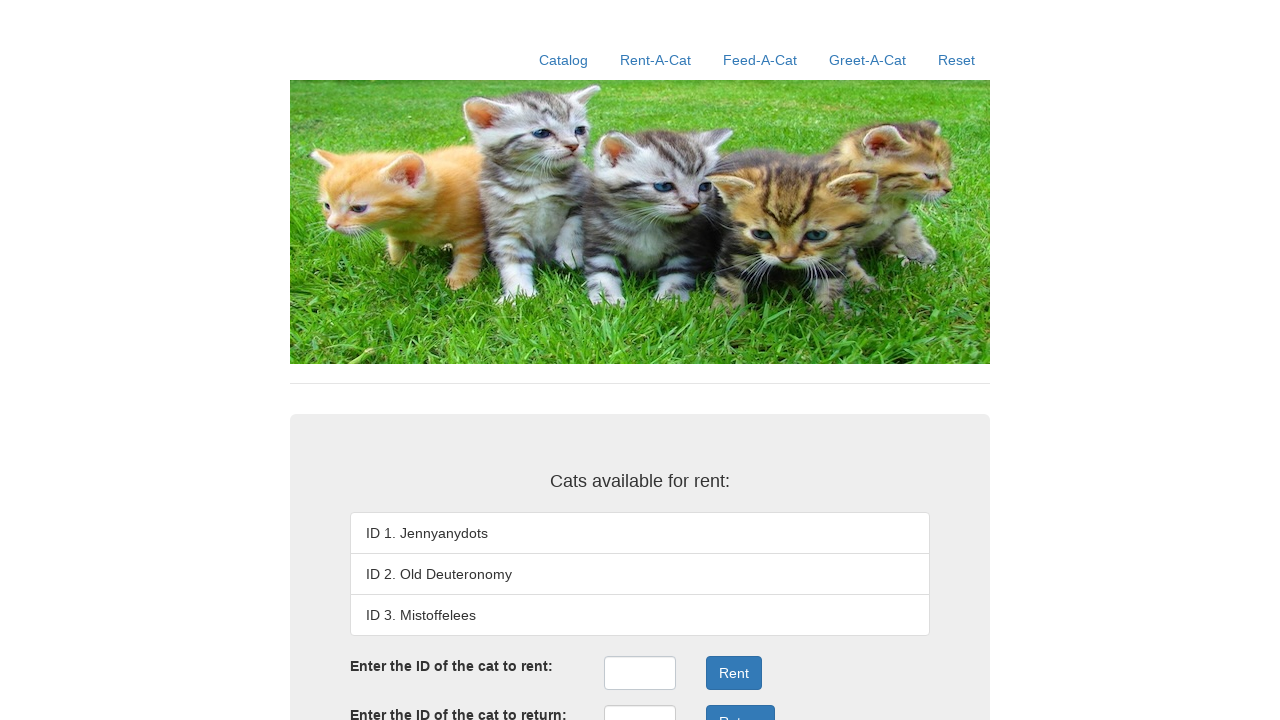

Filled rentID field with cat ID 2 on #rentID
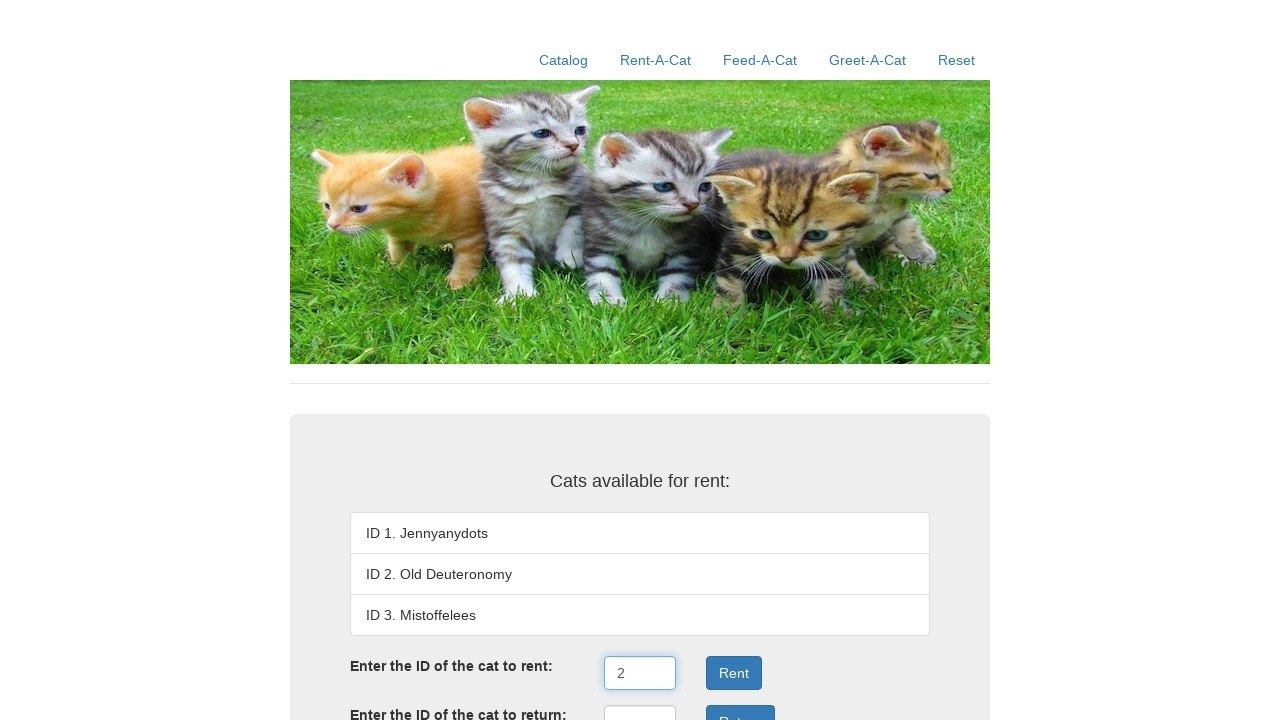

Clicked Rent button to rent cat ID 2 at (734, 673) on button:text('Rent')
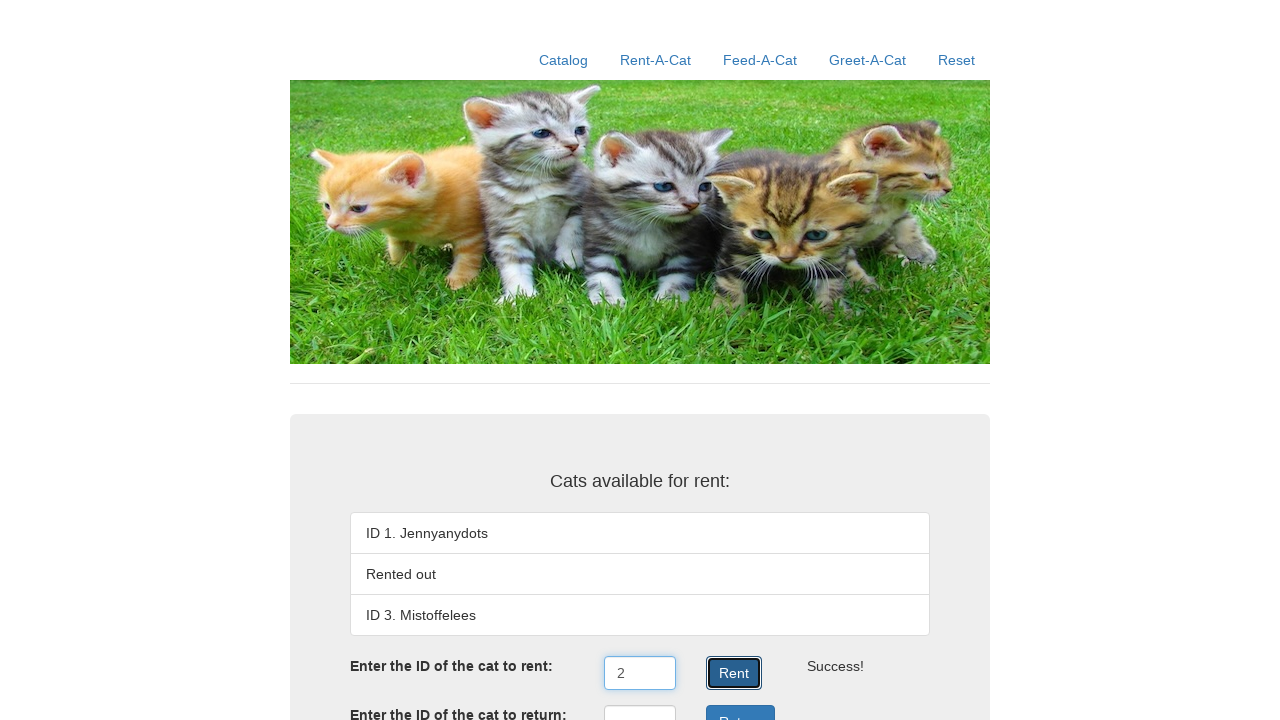

Clicked returnID input field at (640, 703) on #returnID
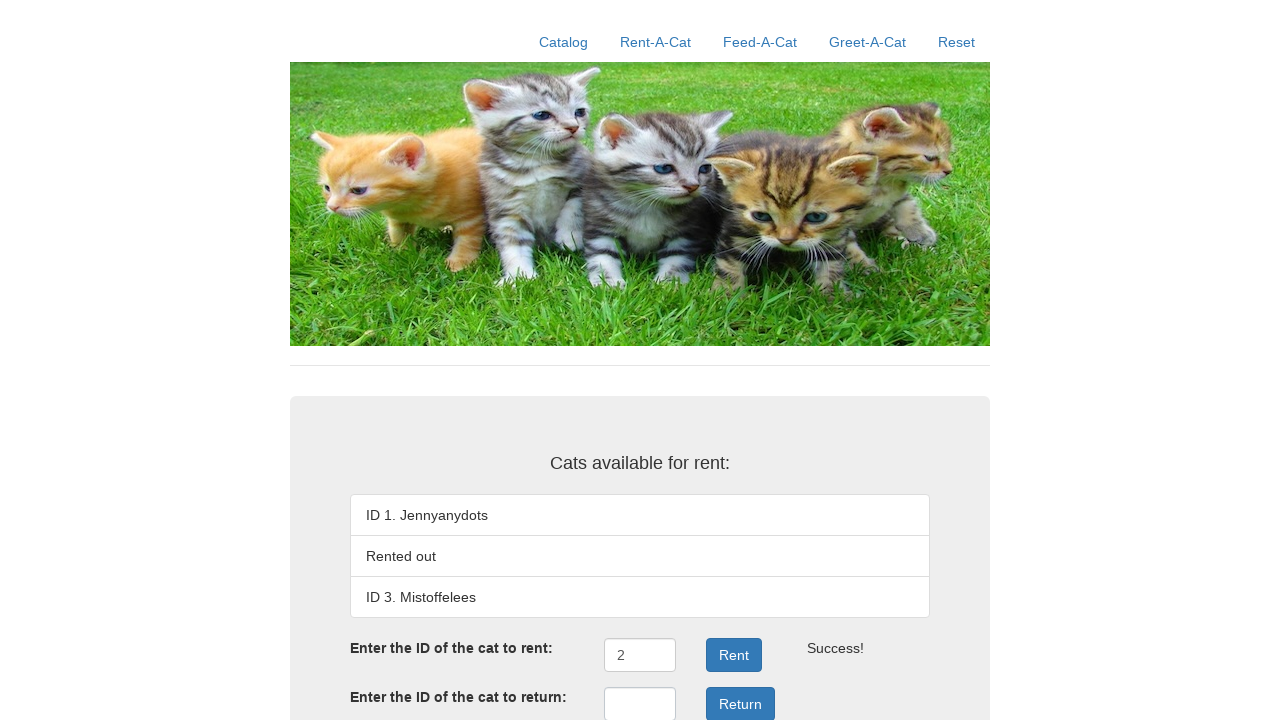

Filled returnID field with cat ID 2 on #returnID
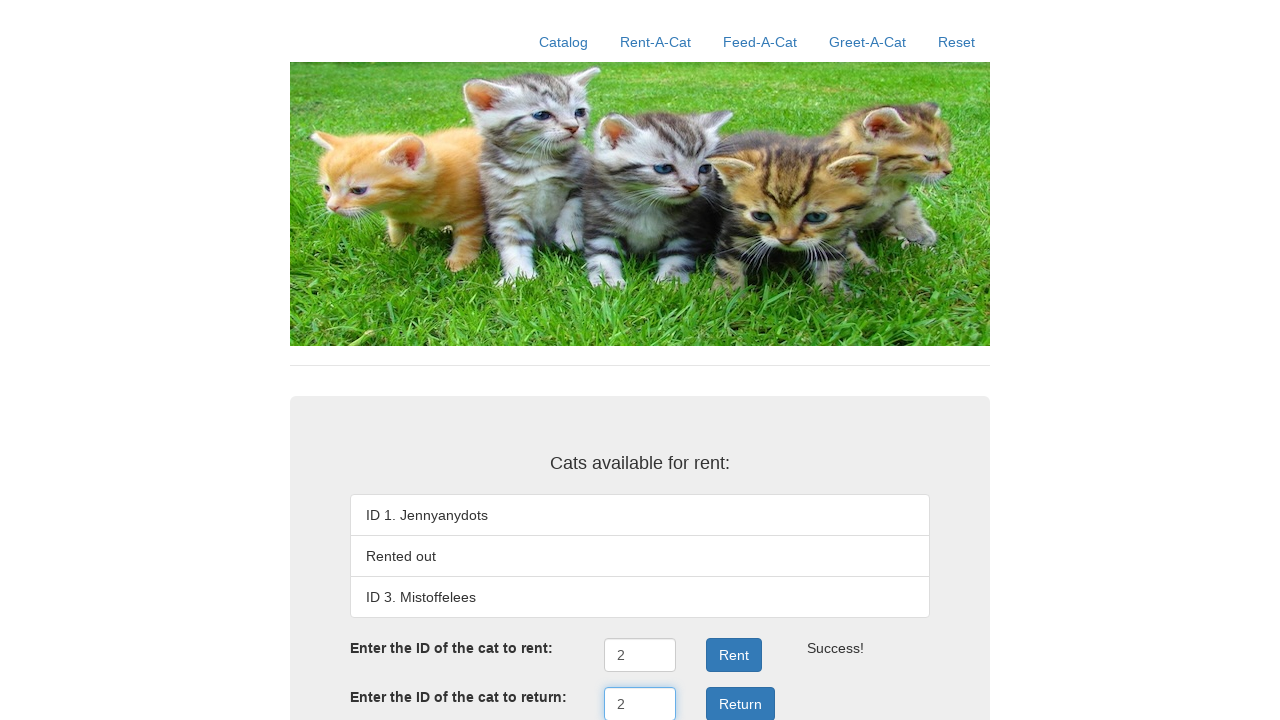

Clicked Return button to return cat ID 2 at (740, 703) on button:text('Return')
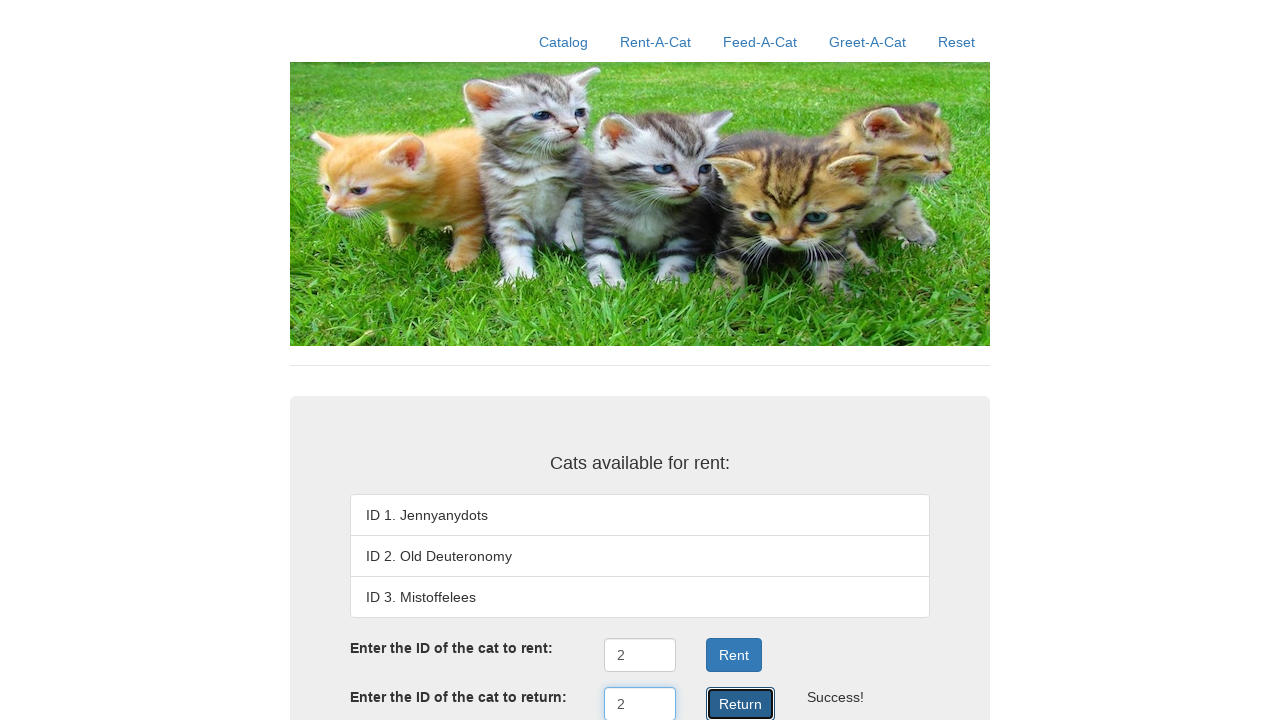

Return result message appeared, confirming cat was returned and restored
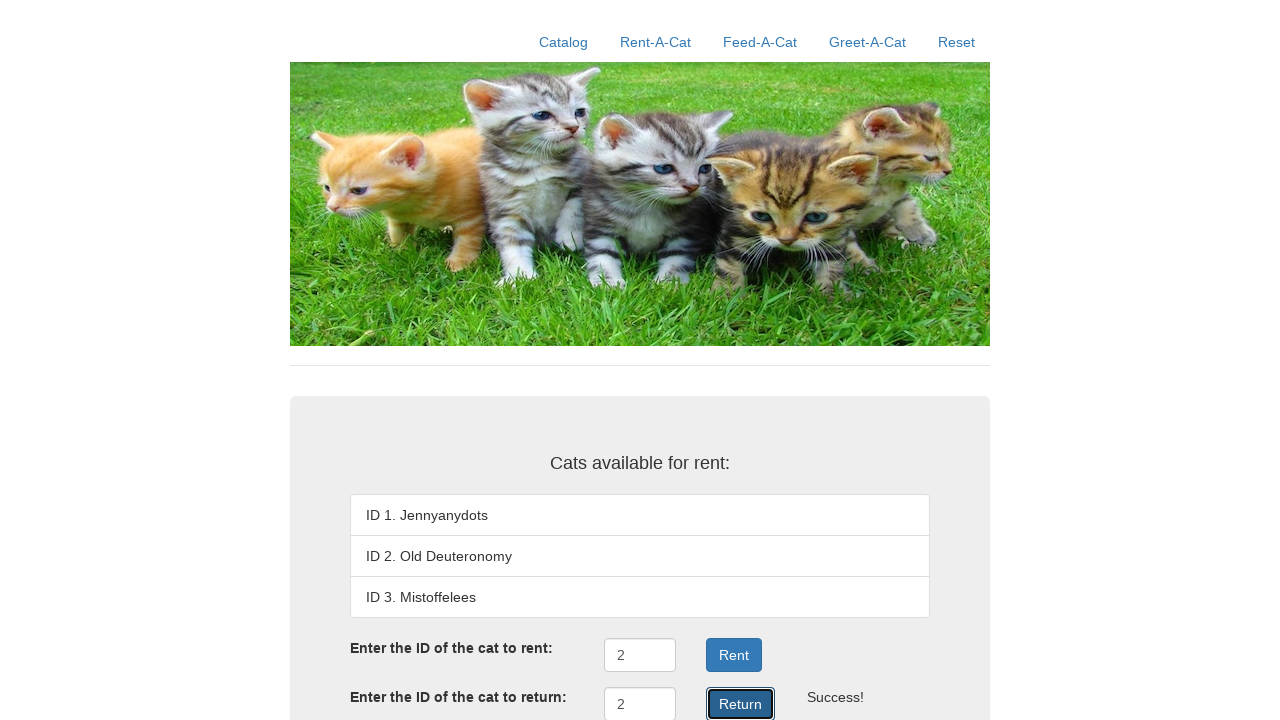

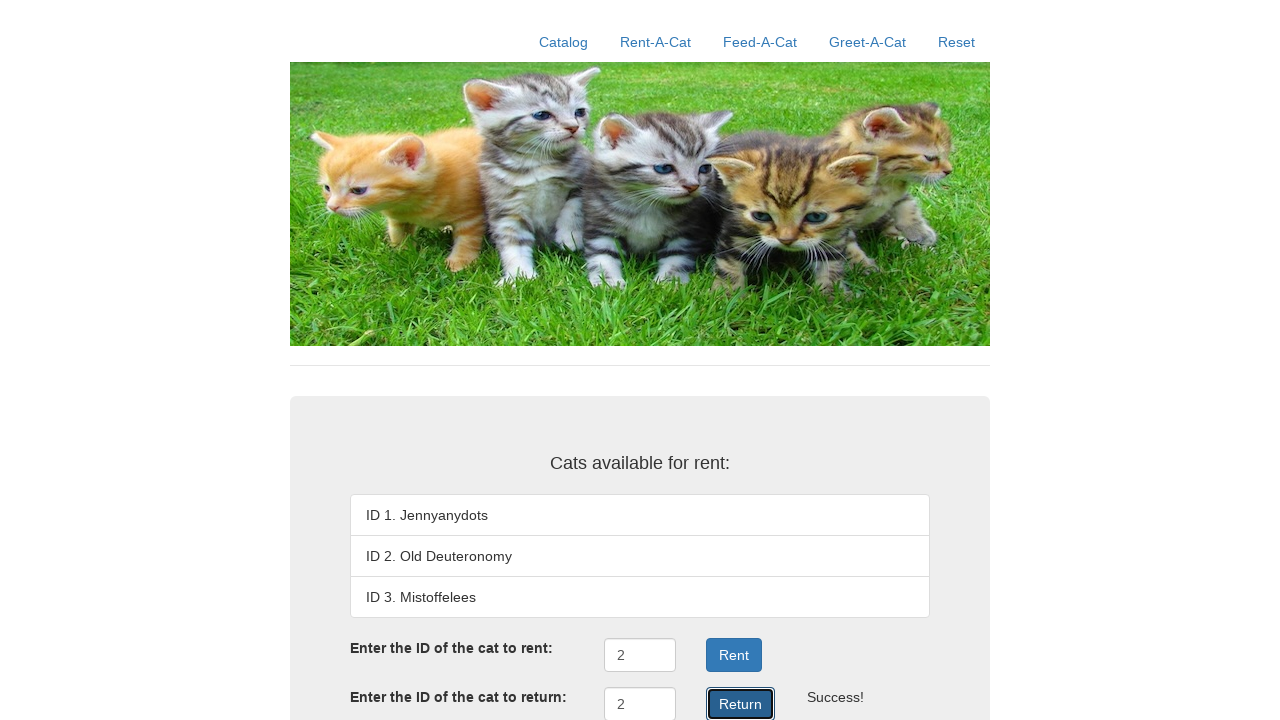